Simple test that loads the main page and verifies it loads successfully by checking the page title.

Starting URL: https://mobilworld.by/

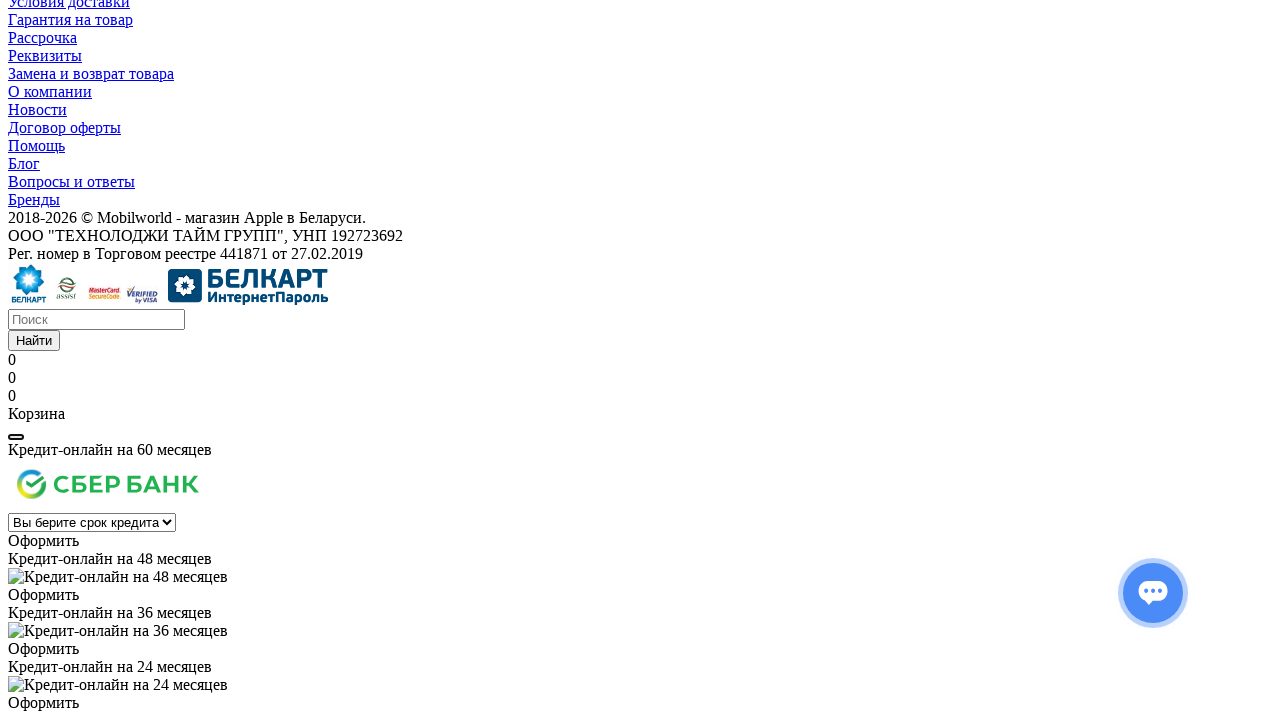

Waited for page to reach domcontentloaded state
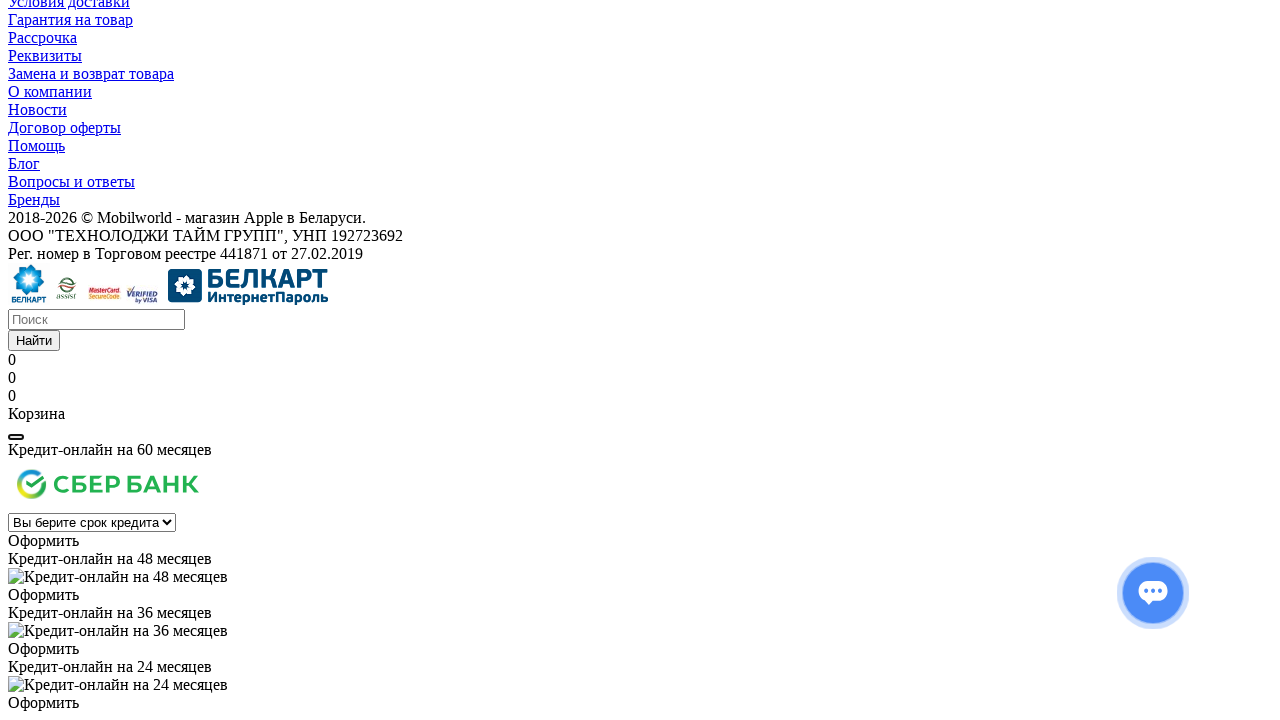

Verified page title is not empty - page loaded successfully
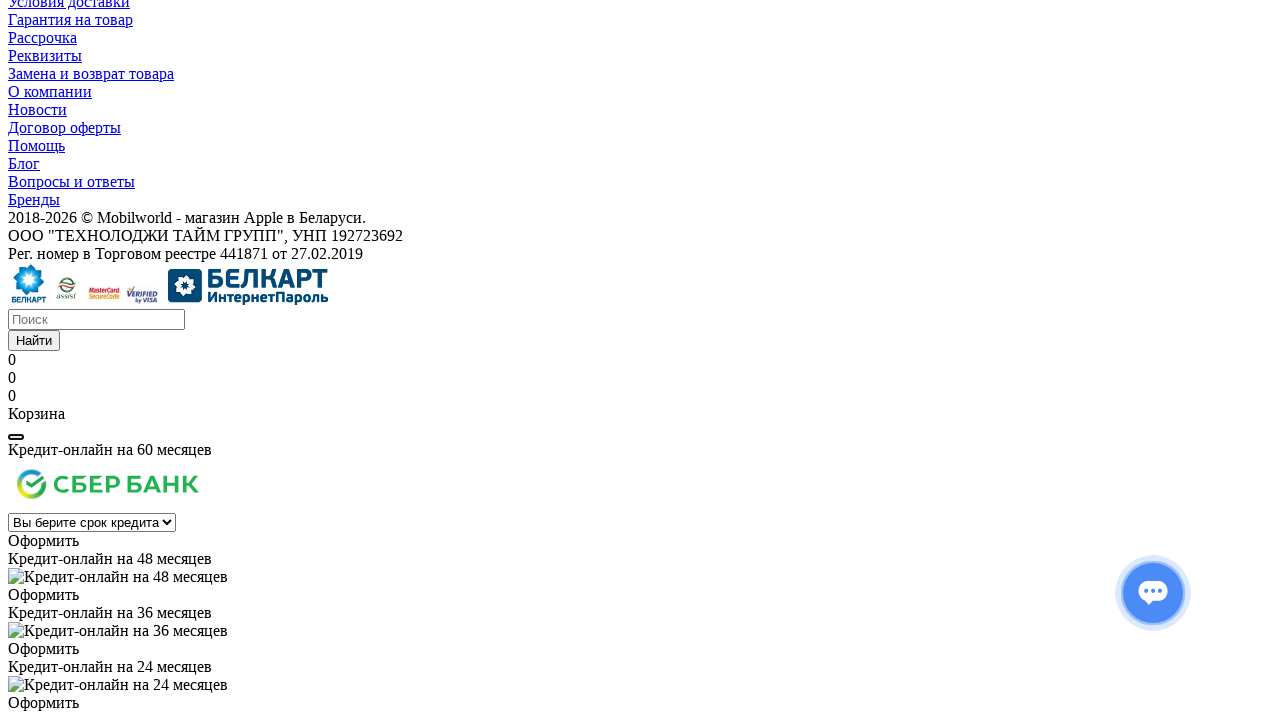

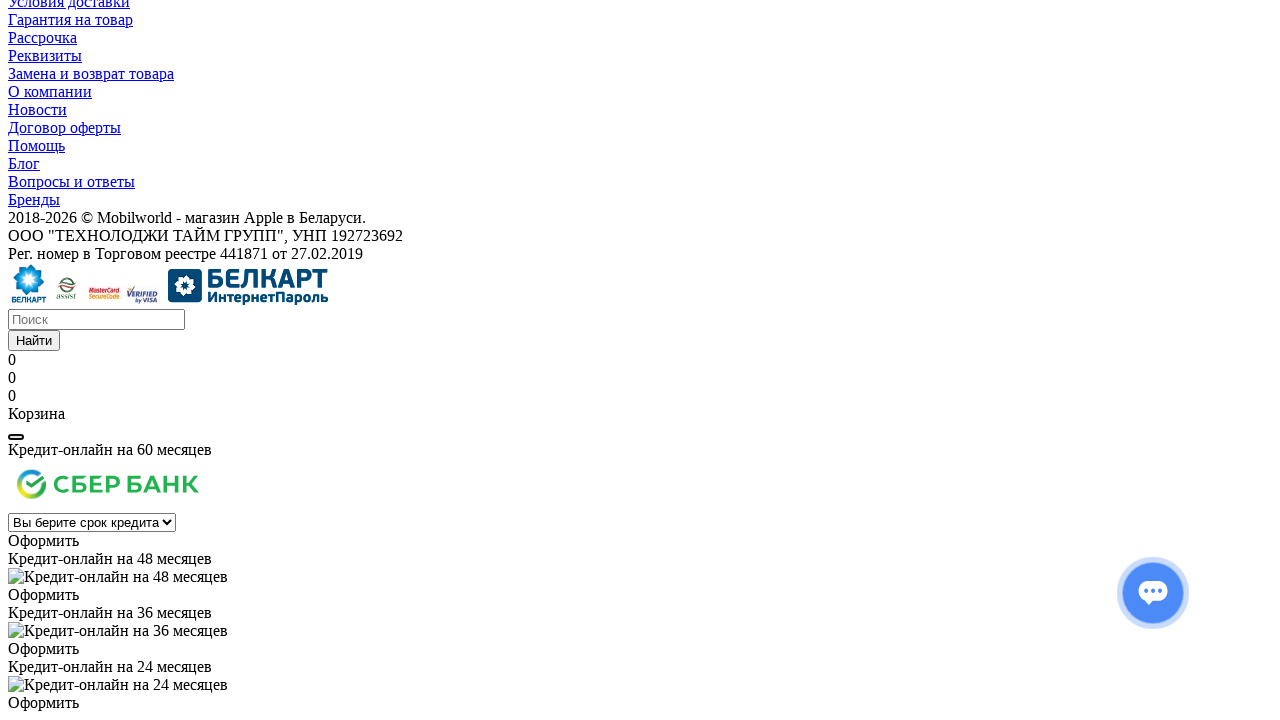